Tests that the Browse sweets link navigates correctly to the sweets page

Starting URL: https://sweetshop.netlify.app/

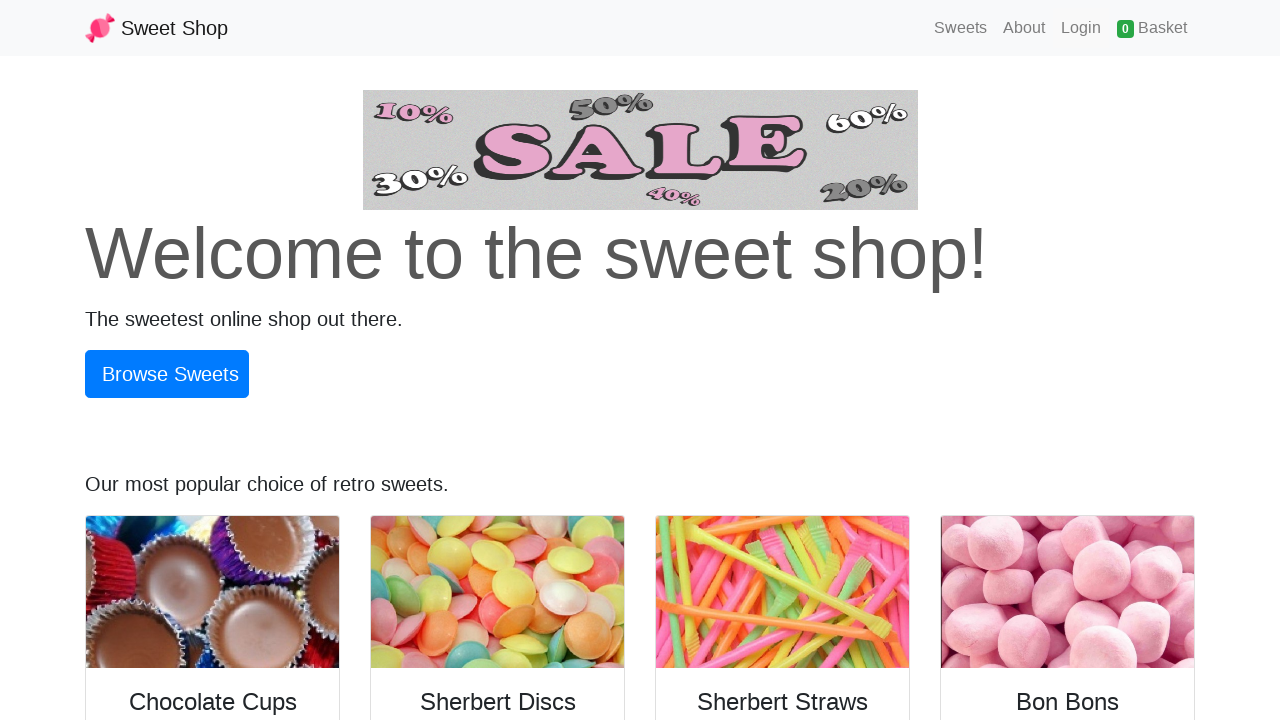

Clicked the Browse sweets link at (167, 374) on text=Browse sweets
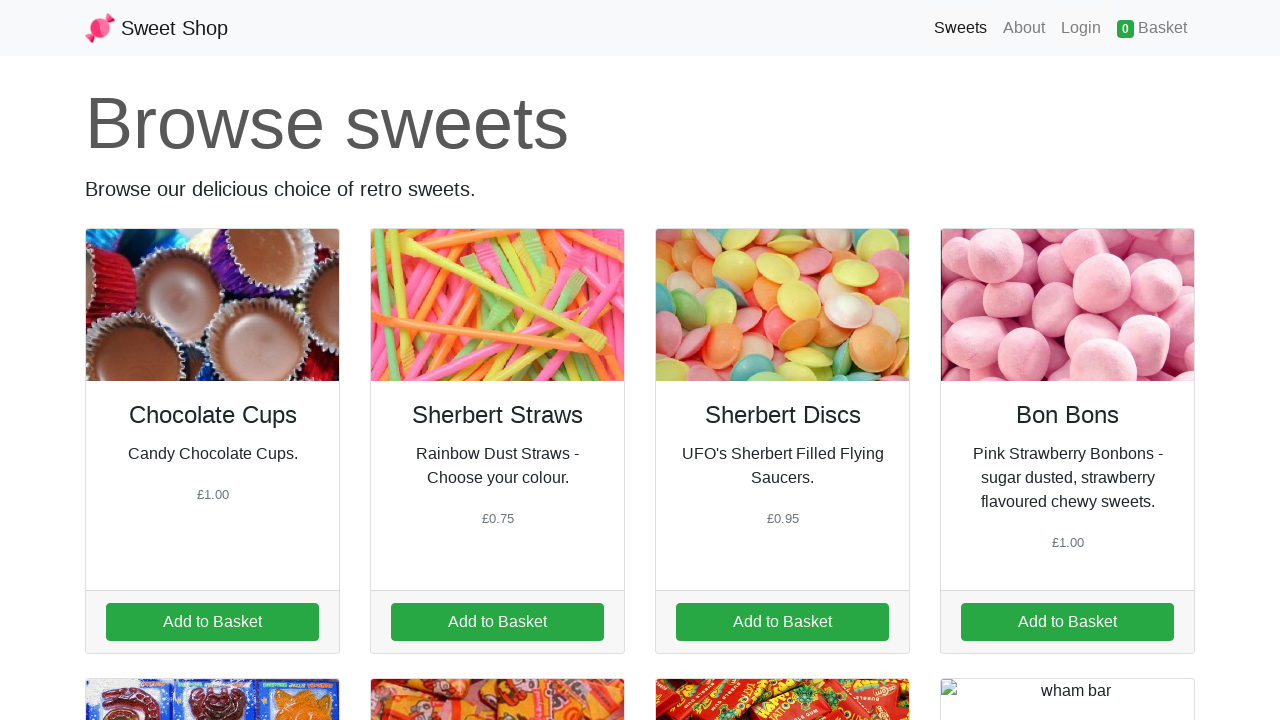

Navigated to sweets page (URL verified)
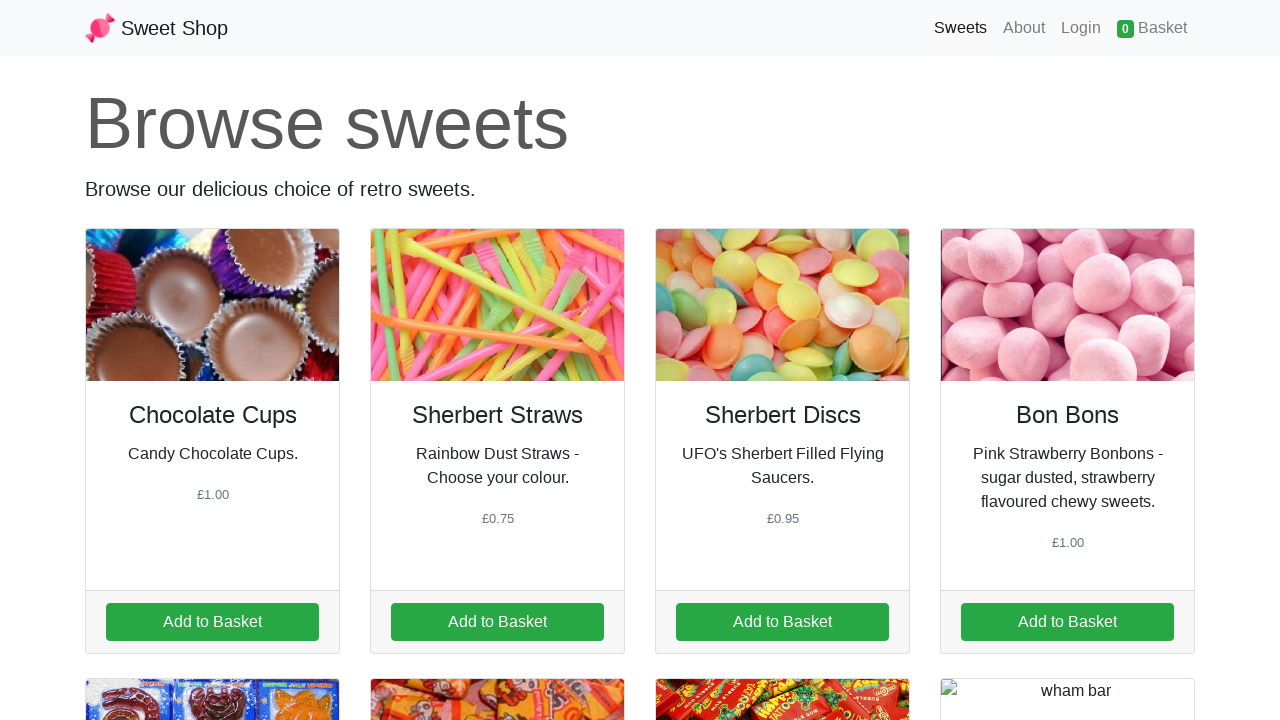

Browse sweets heading is visible on the page
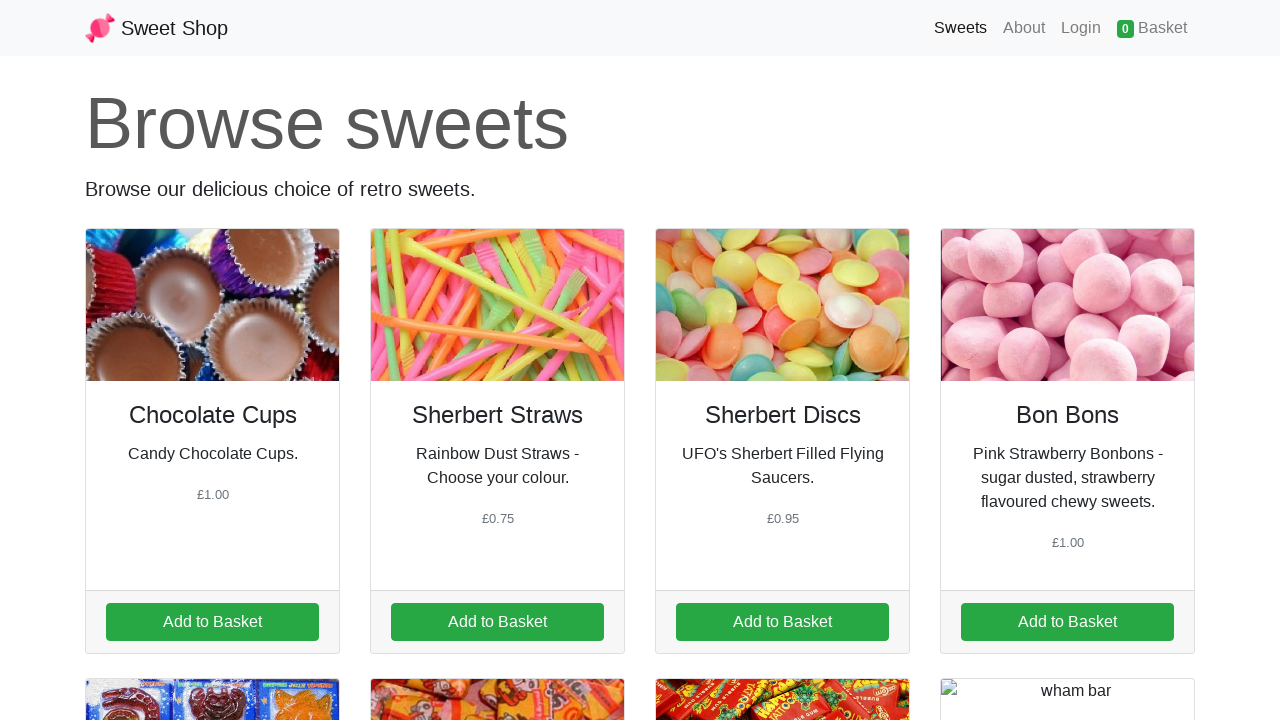

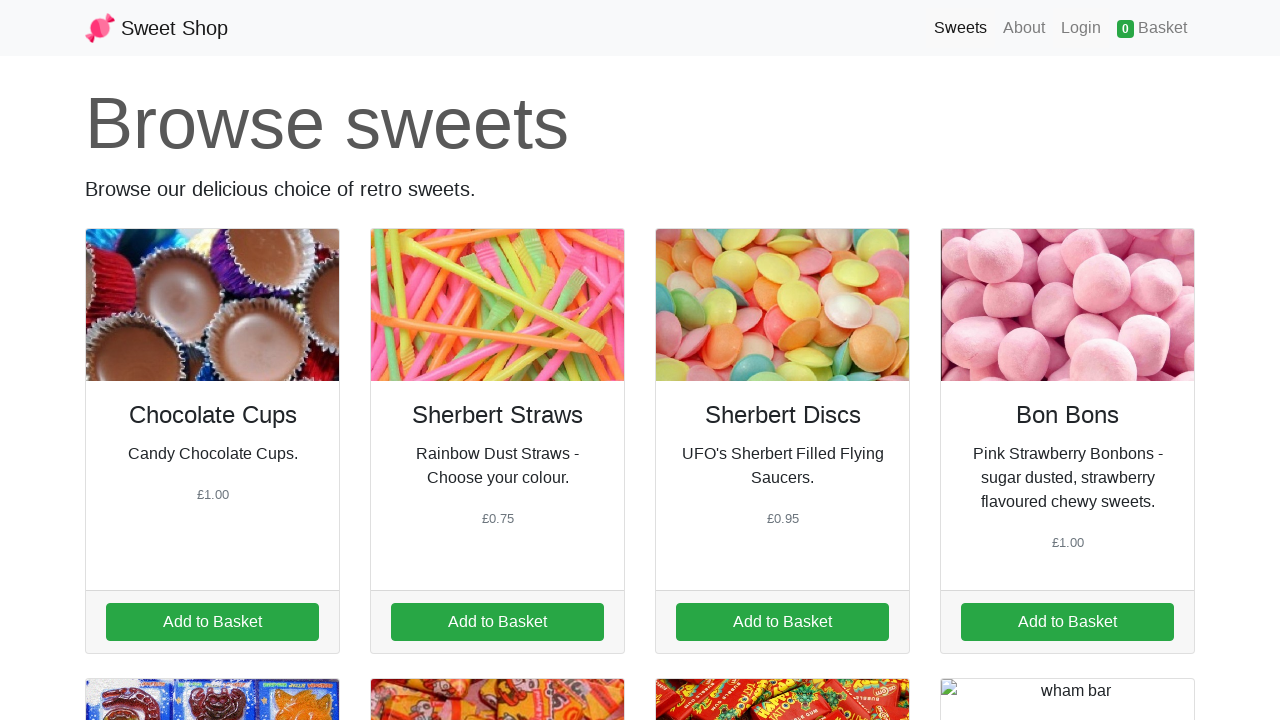